Tests a color dropdown element on a practice site by selecting it and verifying the available options can be accessed. The test interacts with a select element to validate its functionality.

Starting URL: https://testautomationpractice.blogspot.com/

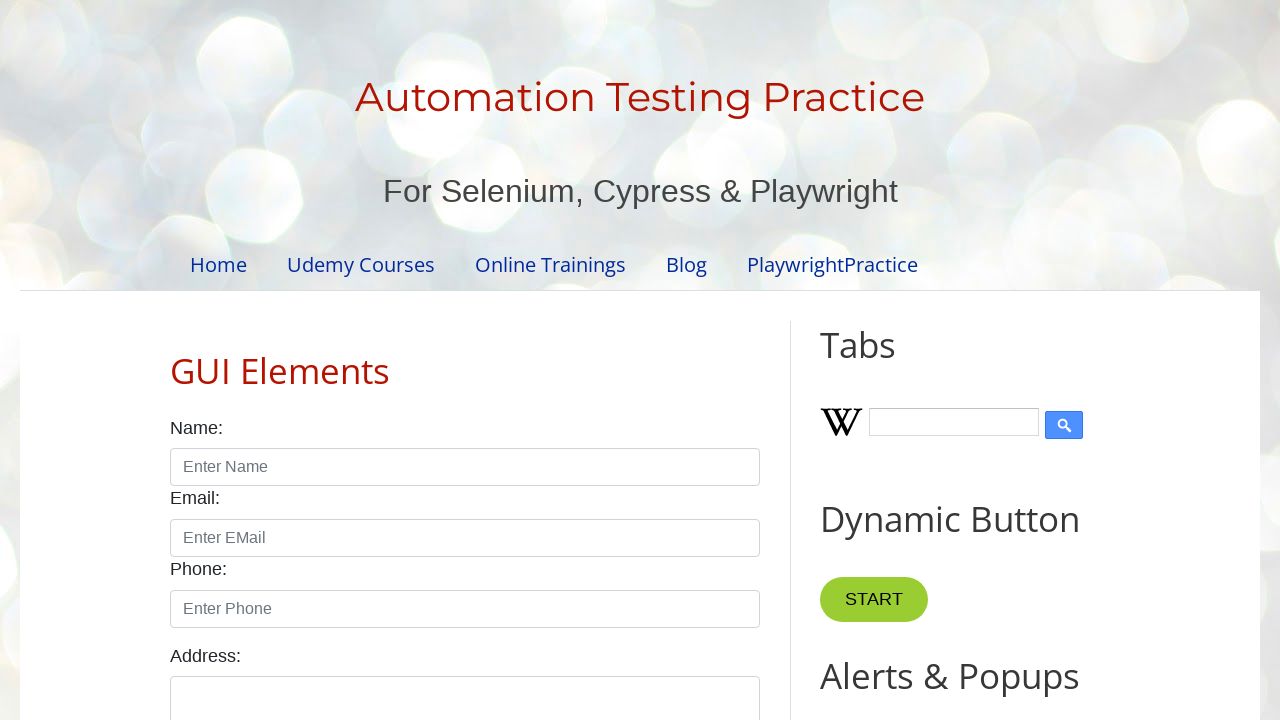

Colors dropdown element became visible
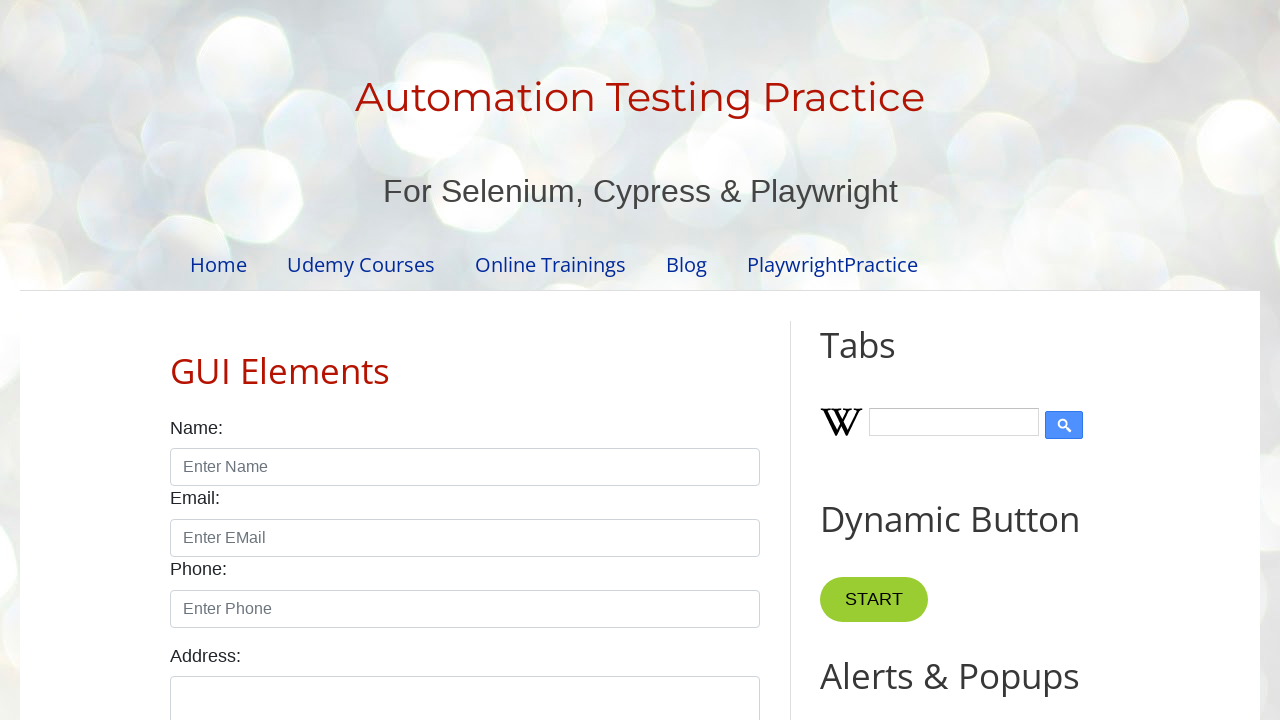

Located the colors select element
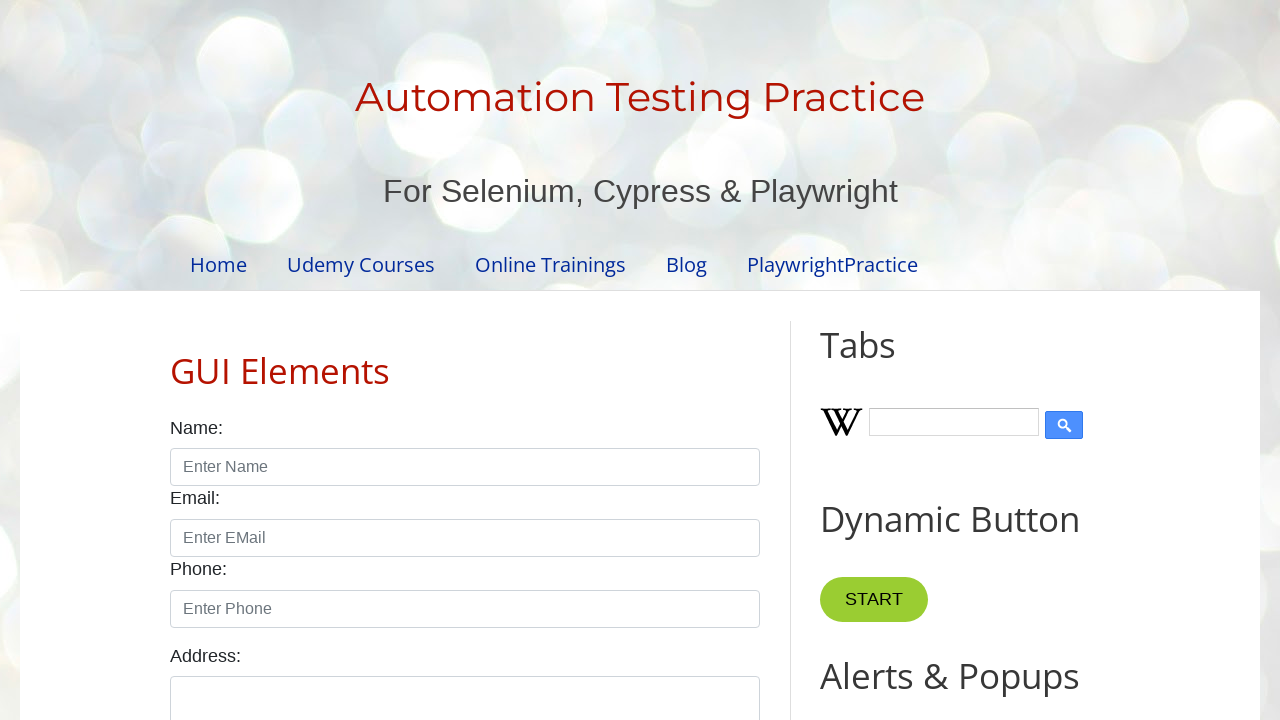

Clicked the colors dropdown to open it at (465, 360) on #colors
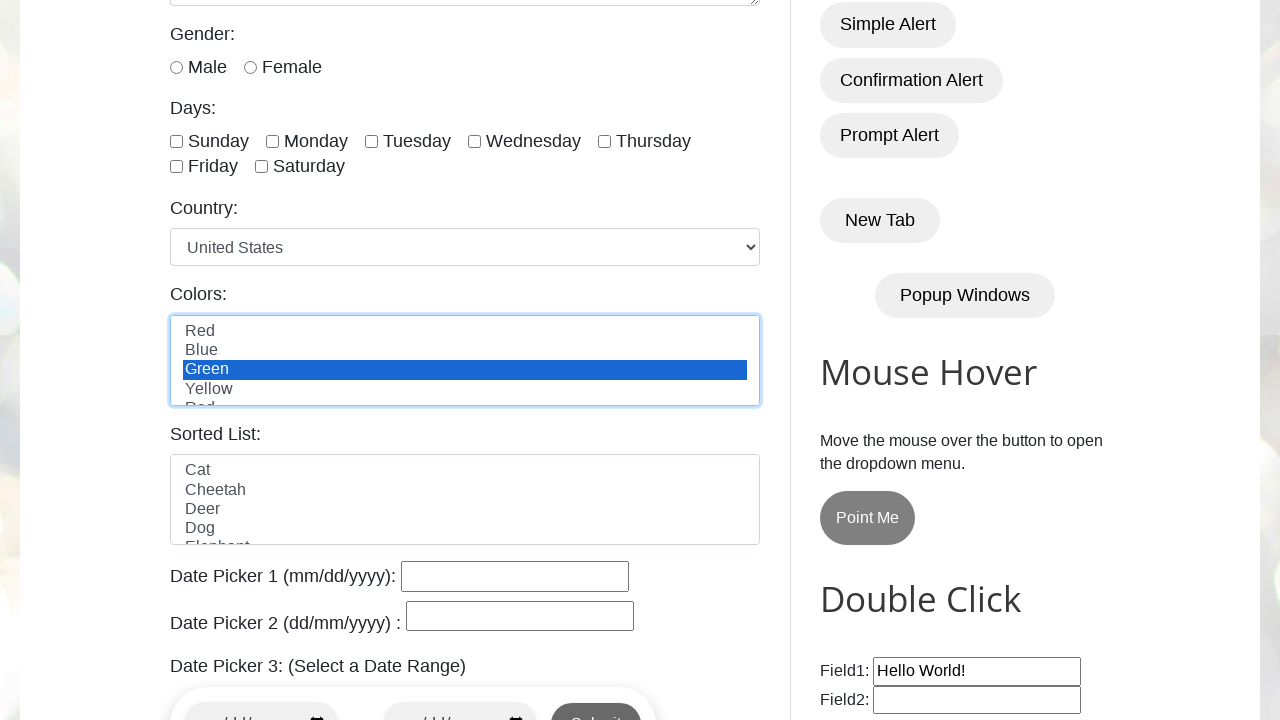

Retrieved all options from the colors dropdown
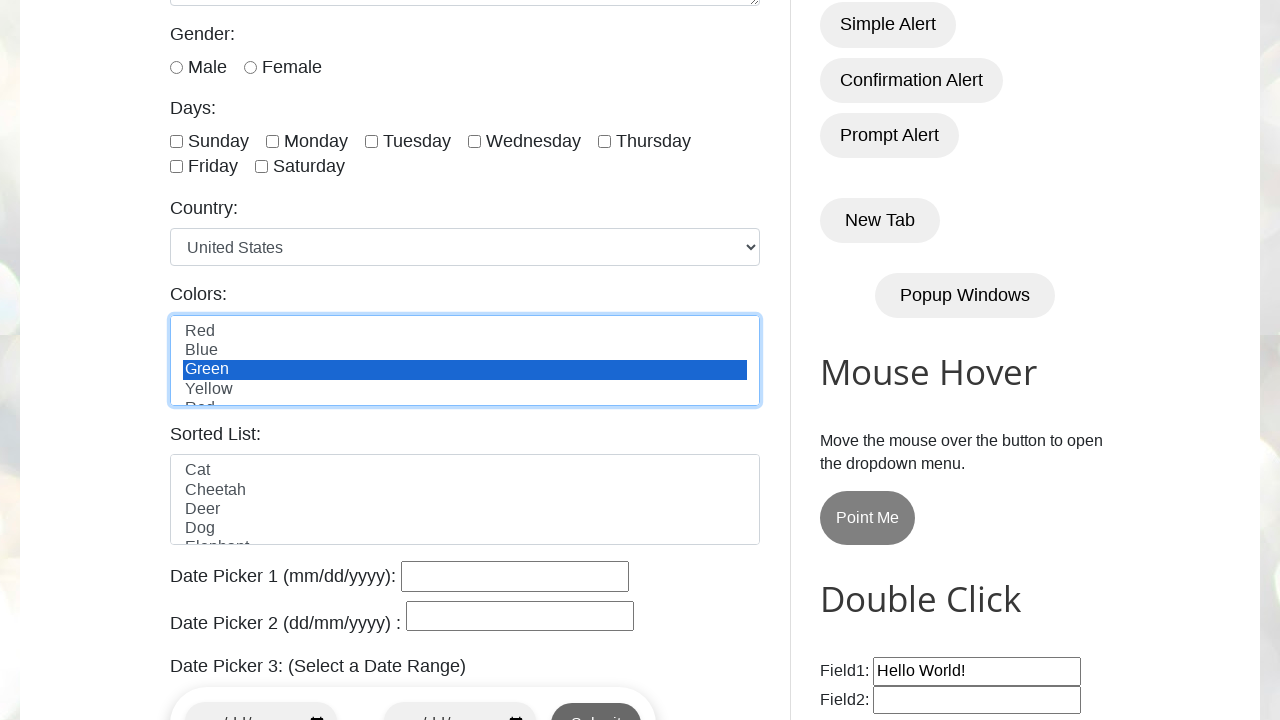

Verified that colors dropdown contains options
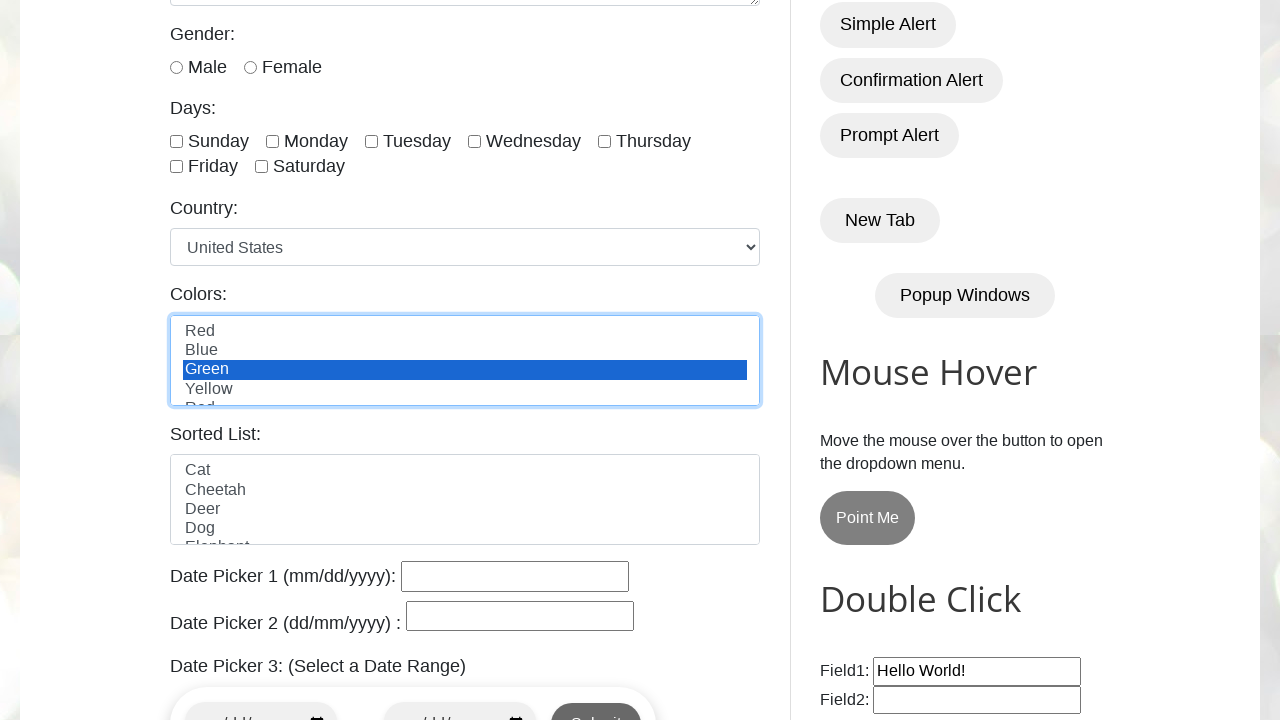

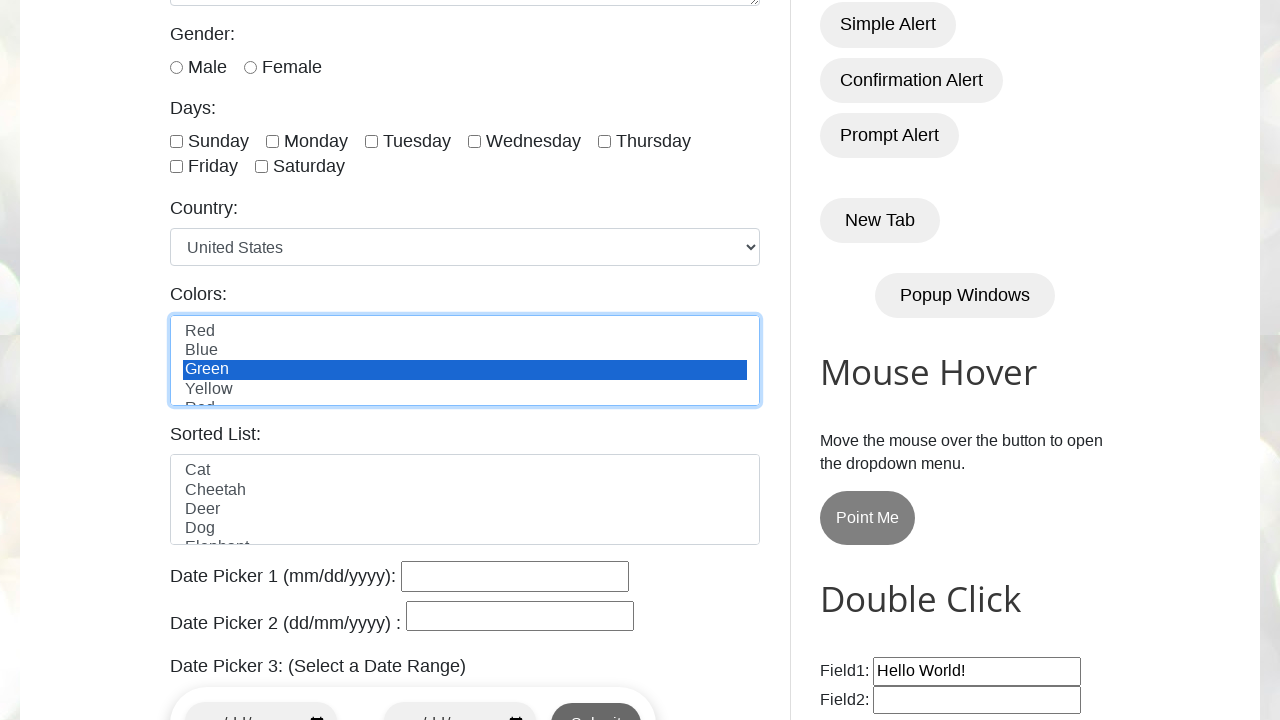